Tests JavaScript execution capabilities by scrolling the main window down and scrolling within a specific table element on the page.

Starting URL: https://rahulshettyacademy.com/AutomationPractice/

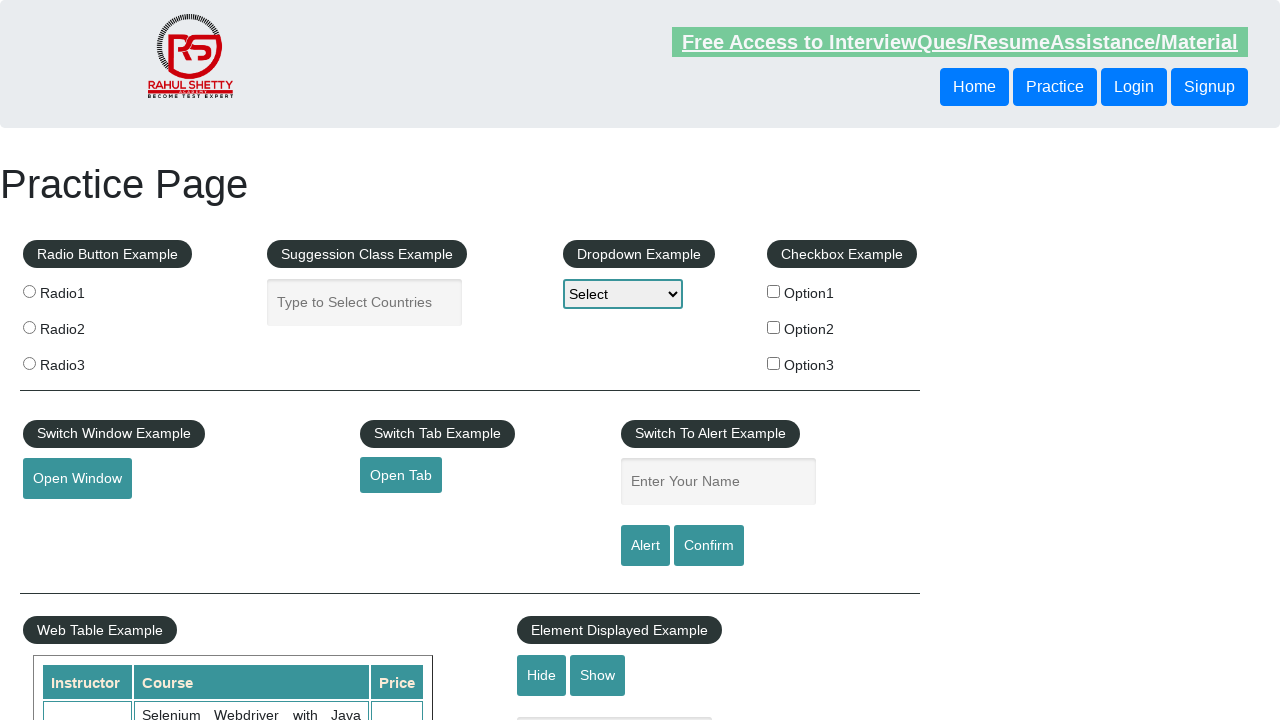

Scrolled main window down by 450 pixels
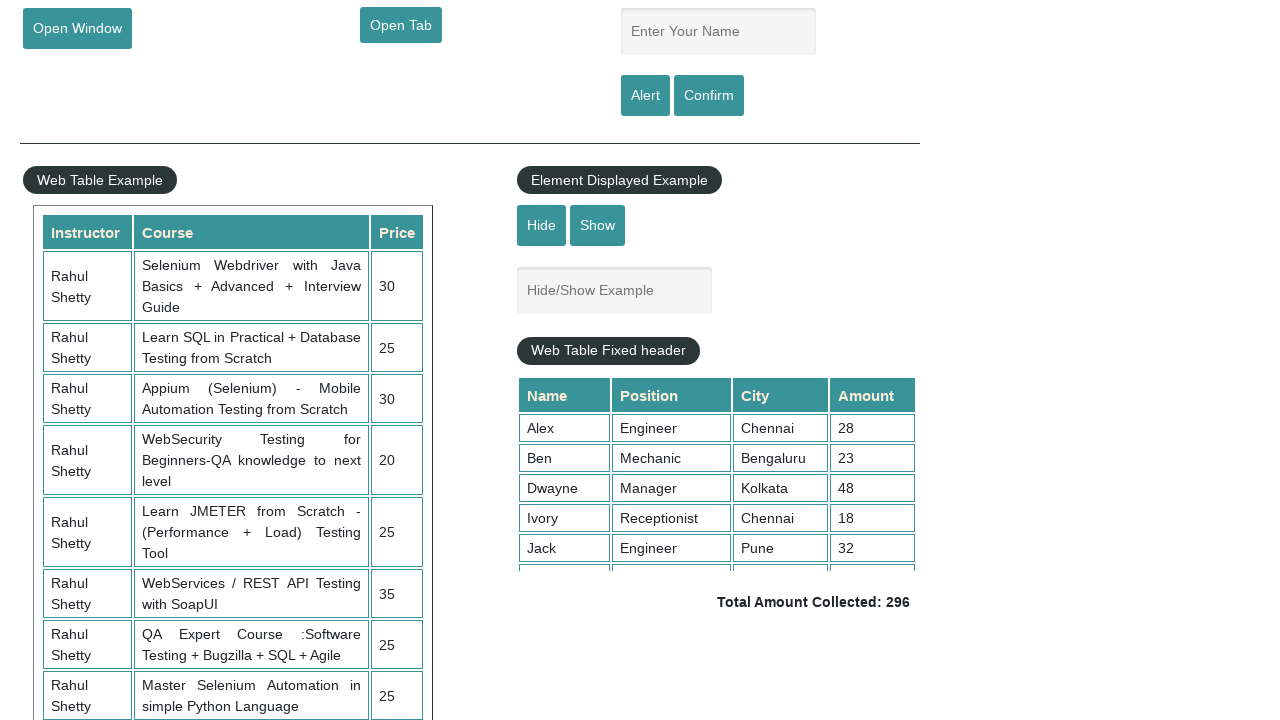

Scrolled tableFixHead element down by 500 pixels
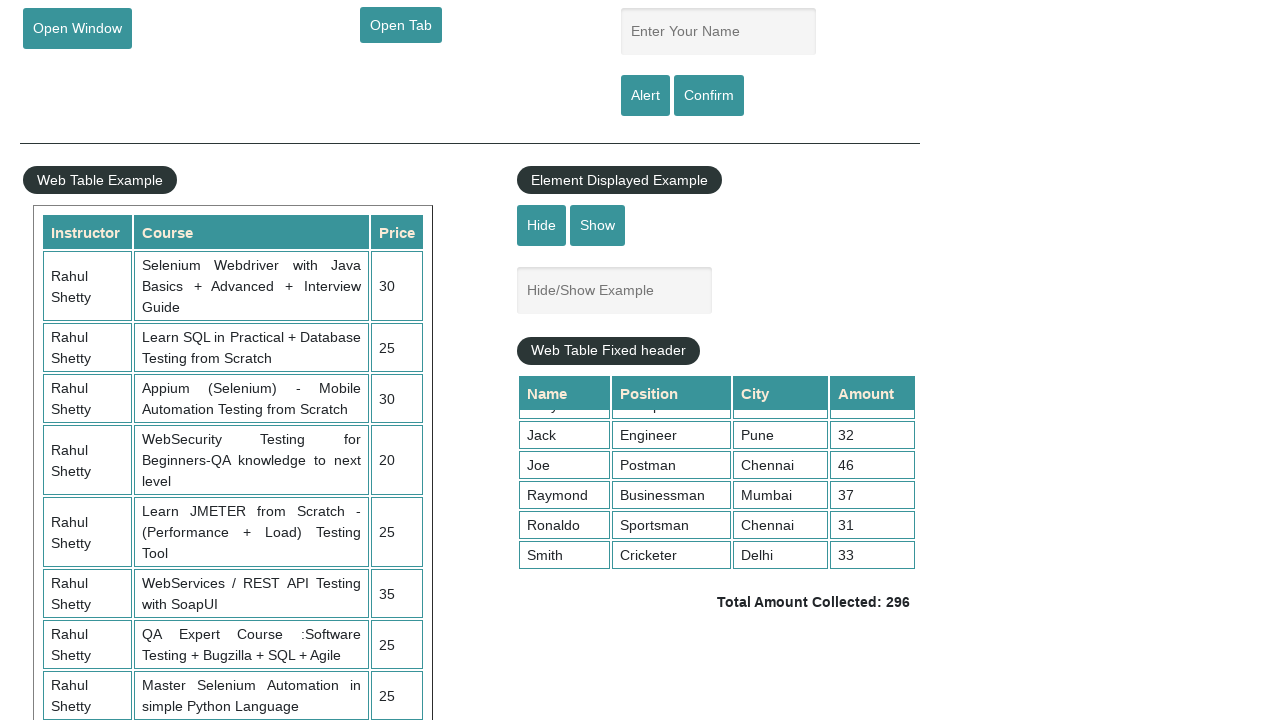

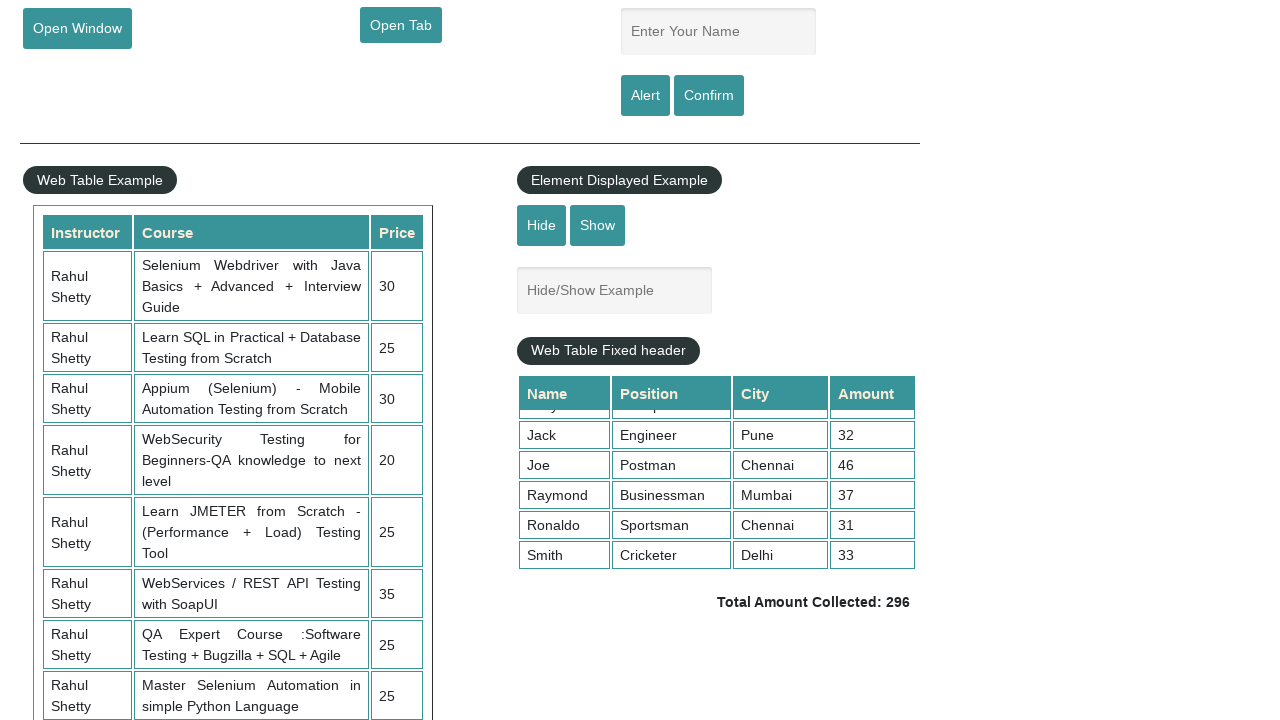